Tests double-click functionality on a button element using the Actions class

Starting URL: https://demoqa.com/buttons

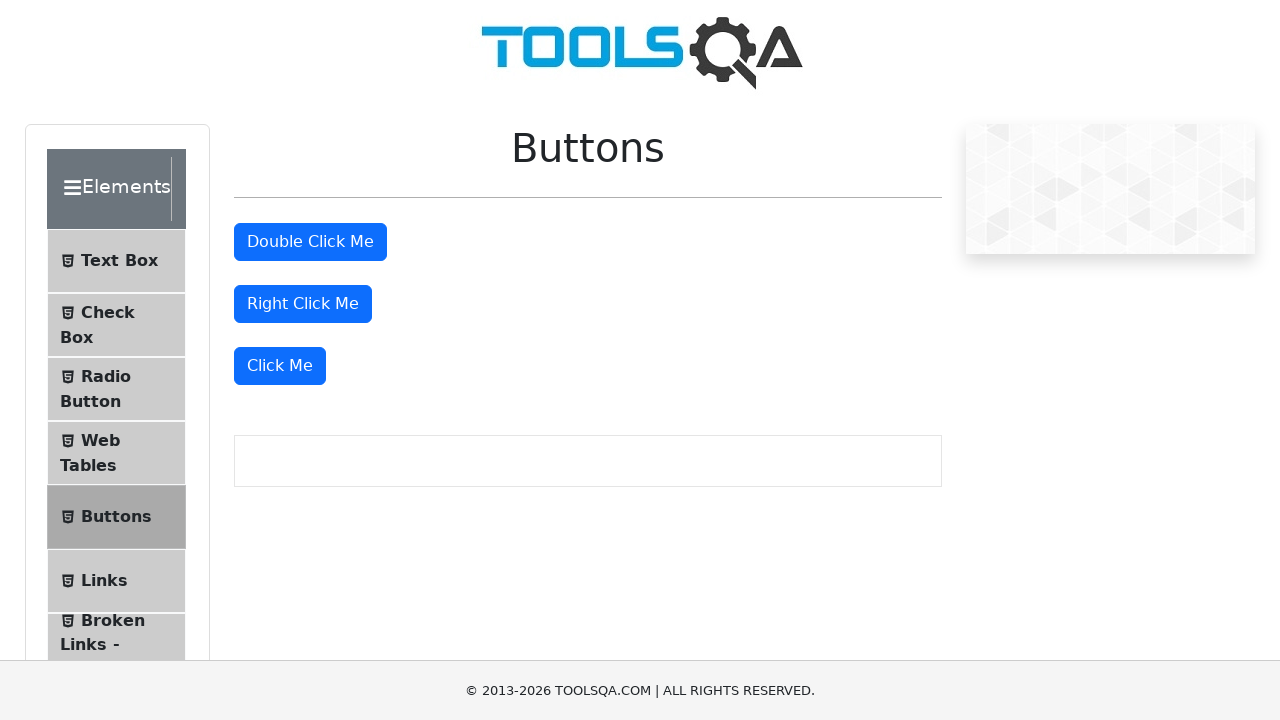

Double-clicked the button element at (310, 242) on #doubleClickBtn
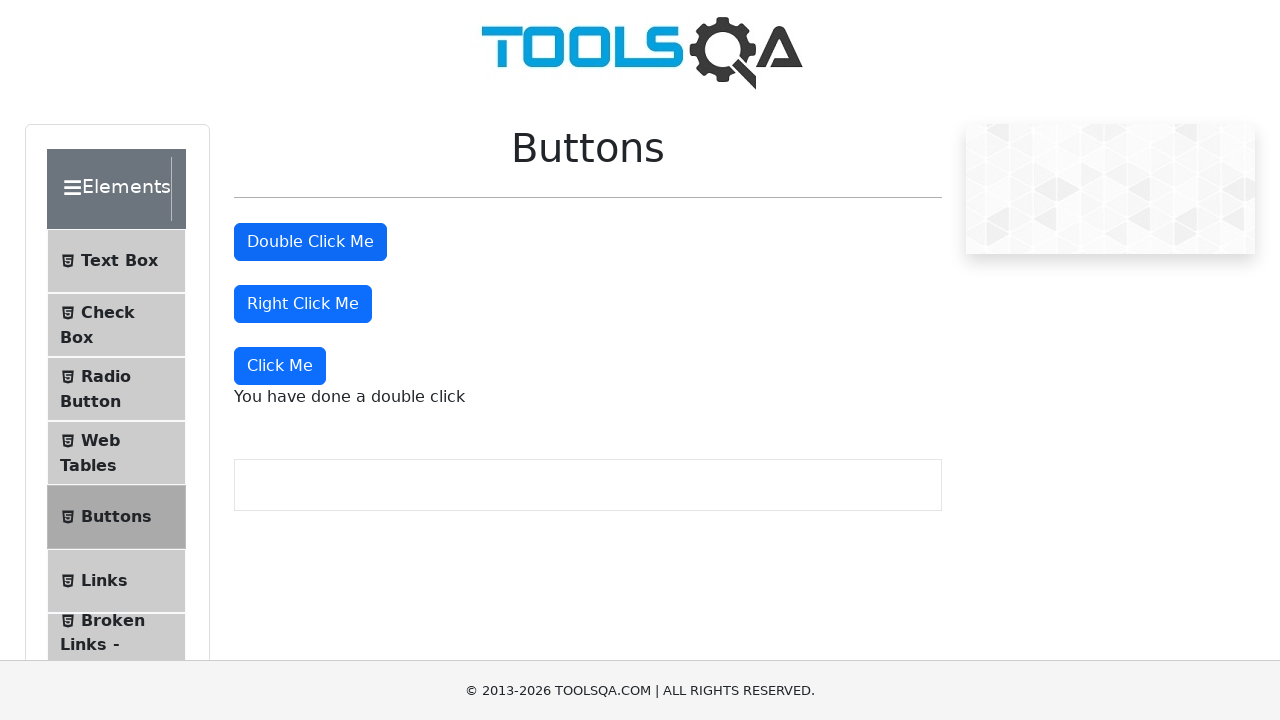

Verified double-click was registered - success message appeared
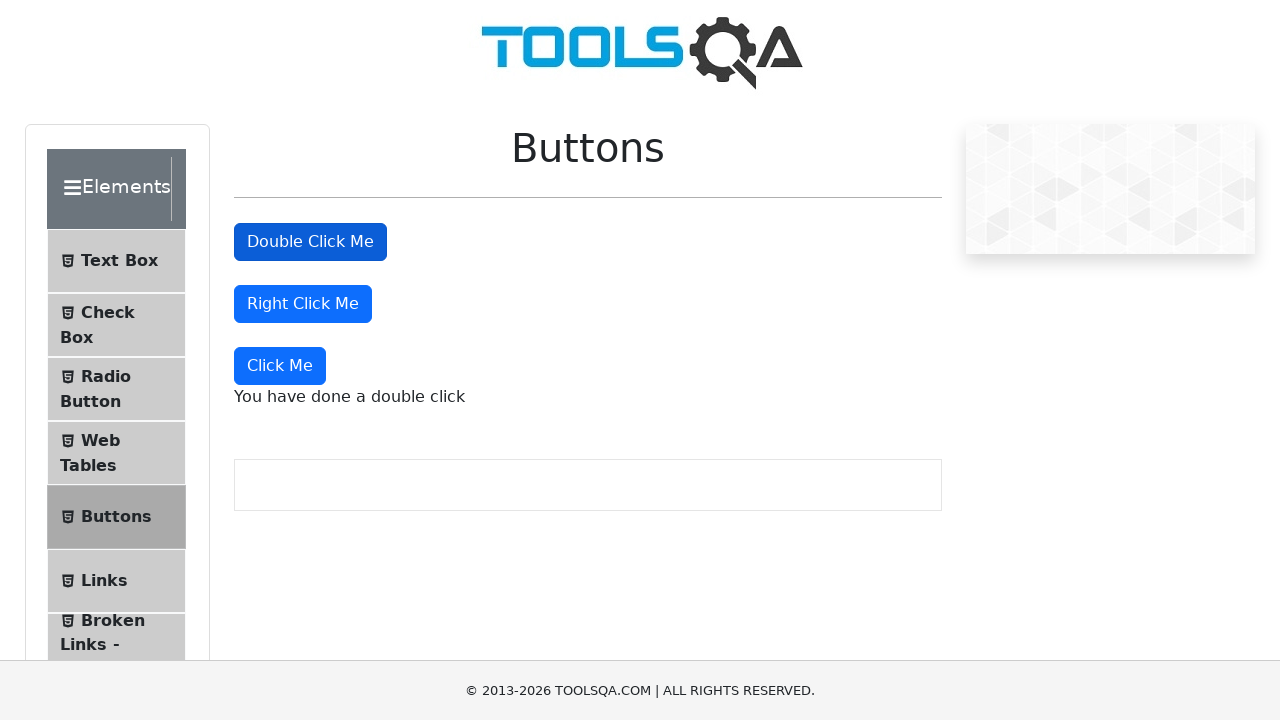

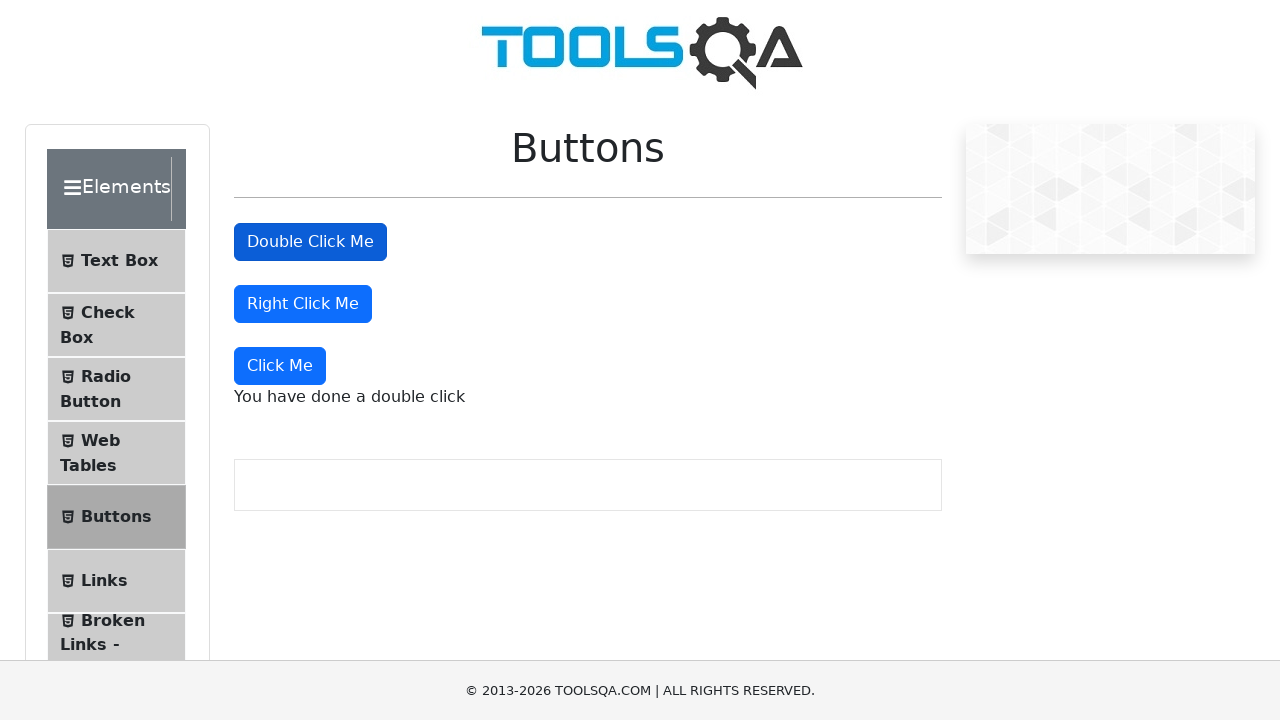